Tests jQuery UI drag and drop functionality by dragging an element and dropping it onto a target within an iframe

Starting URL: https://jqueryui.com/droppable/

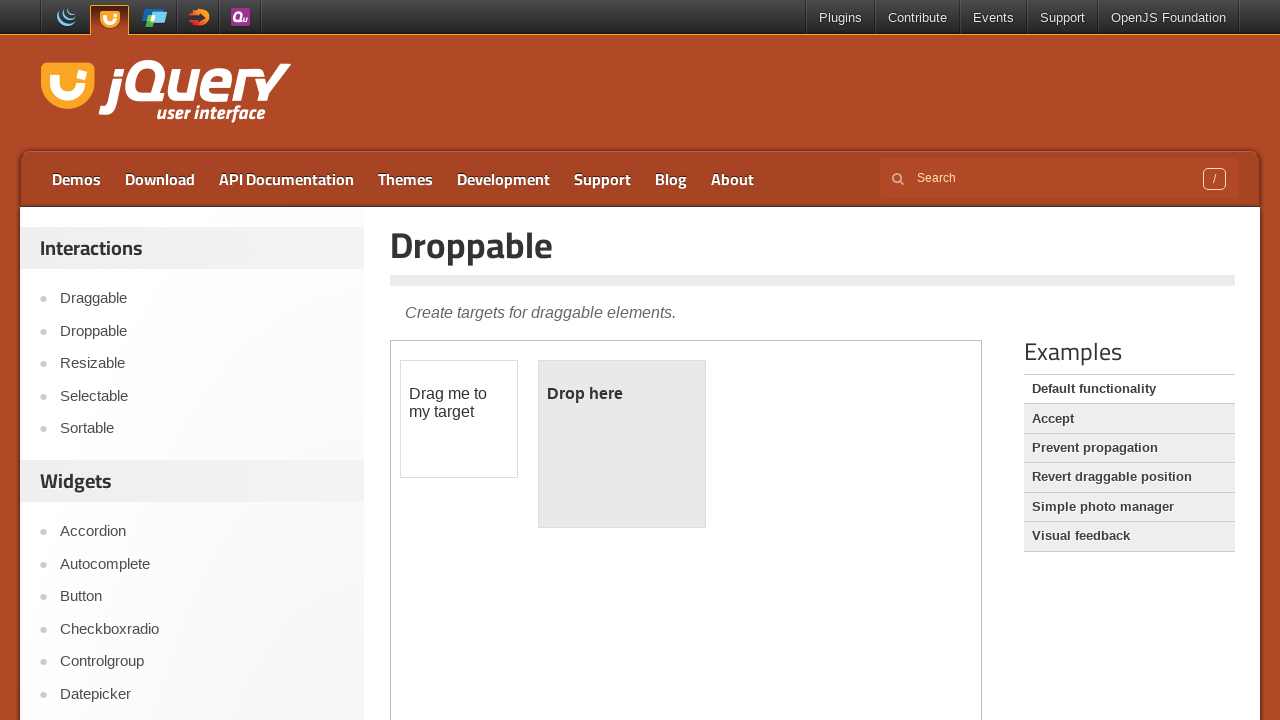

Located and switched to demo iframe
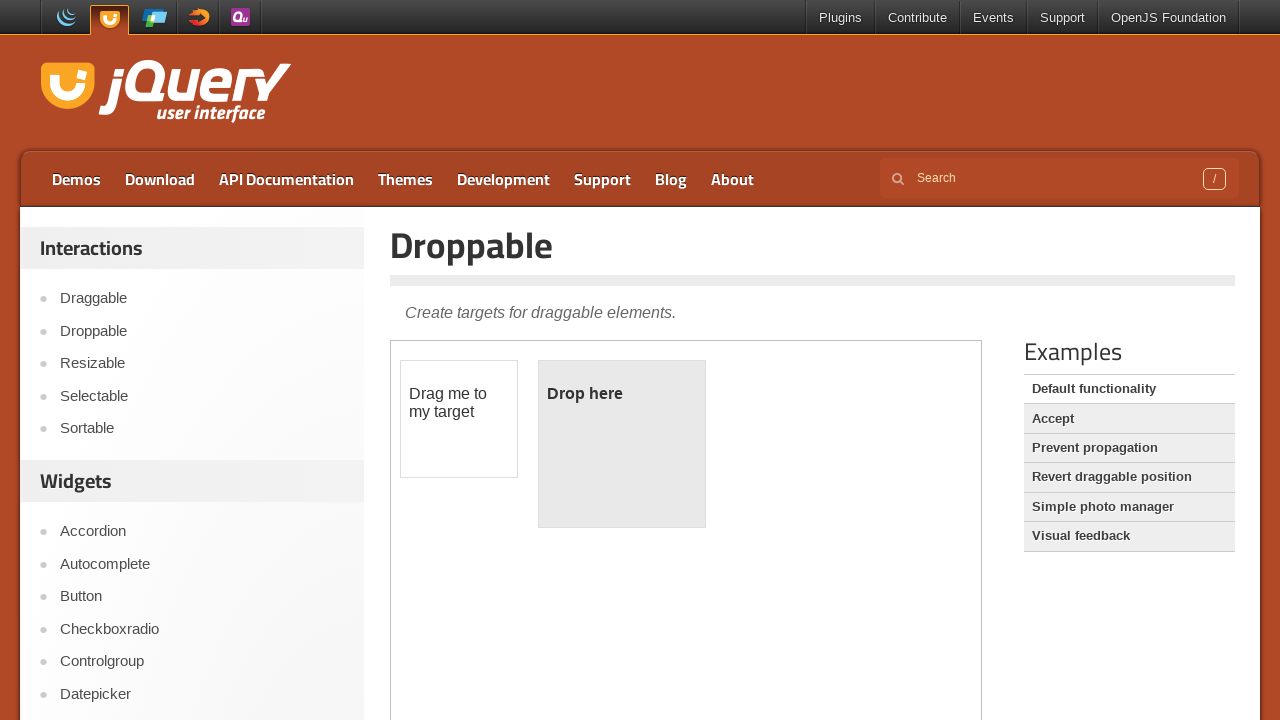

Located draggable element
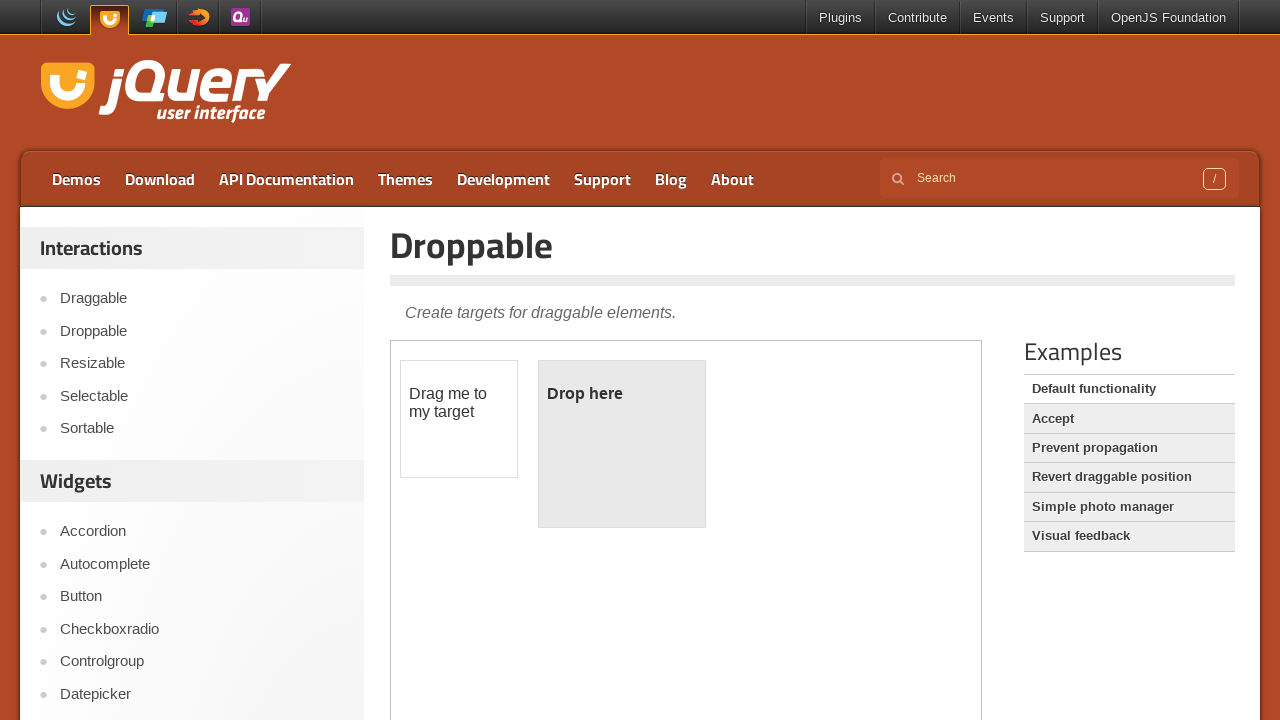

Located droppable element
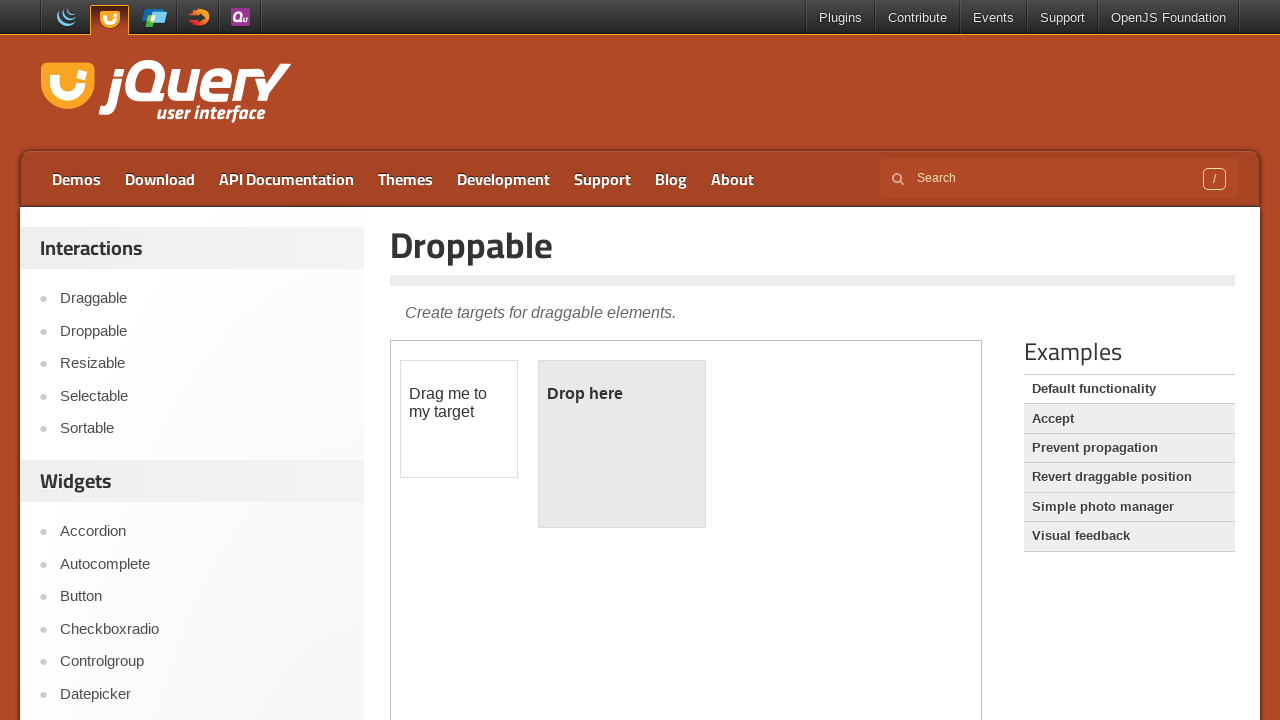

Dragged element onto droppable target at (622, 444)
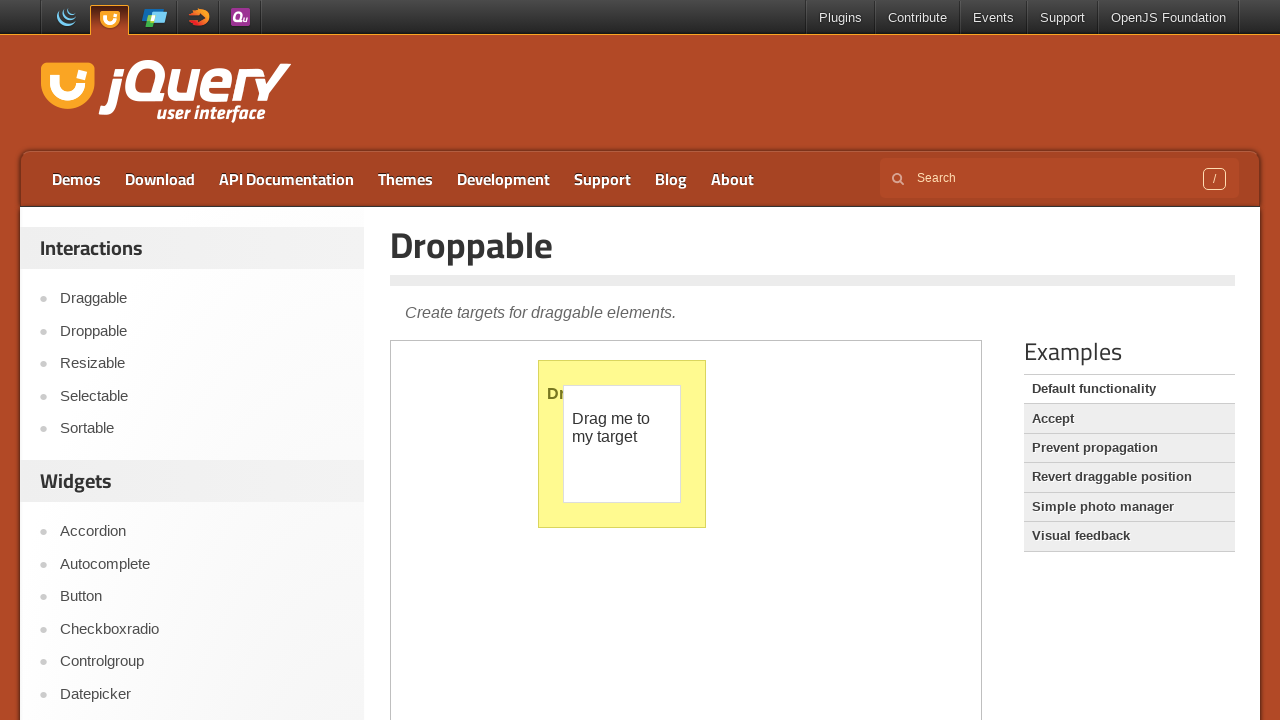

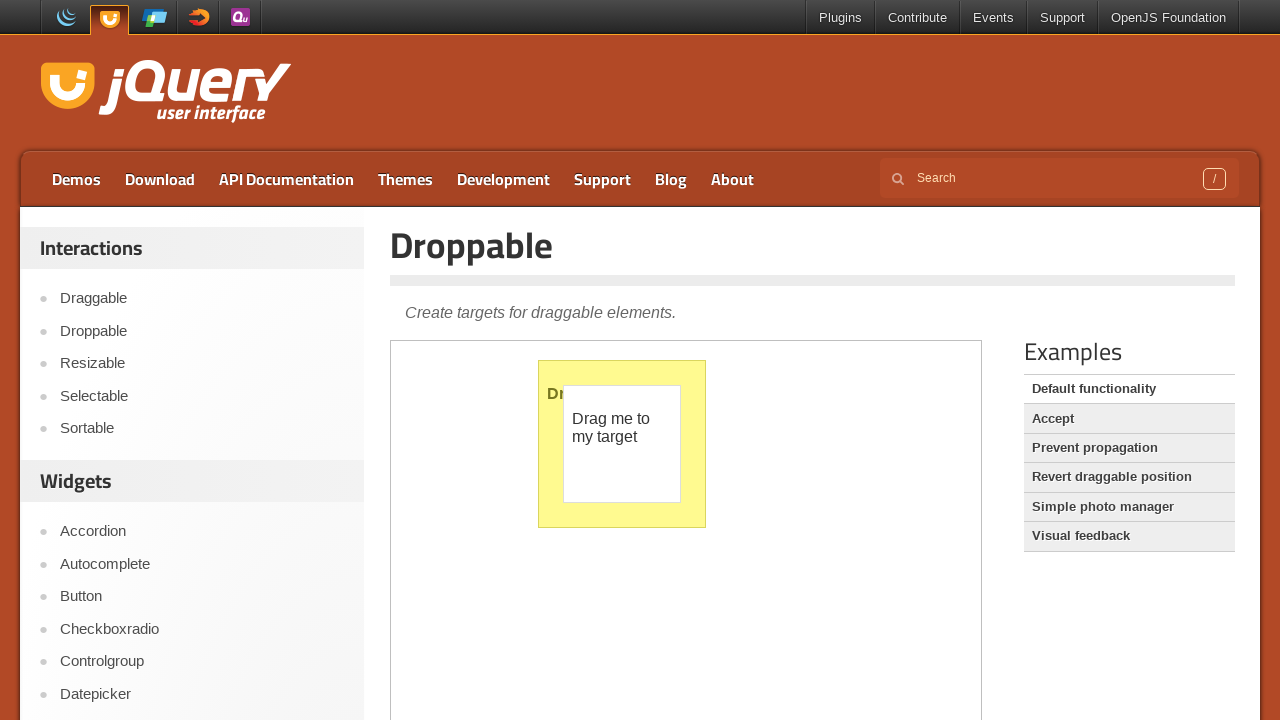